Navigates to the automation testing demo site and clicks on the enter/start image button to access the main content.

Starting URL: https://demo.automationtesting.in/

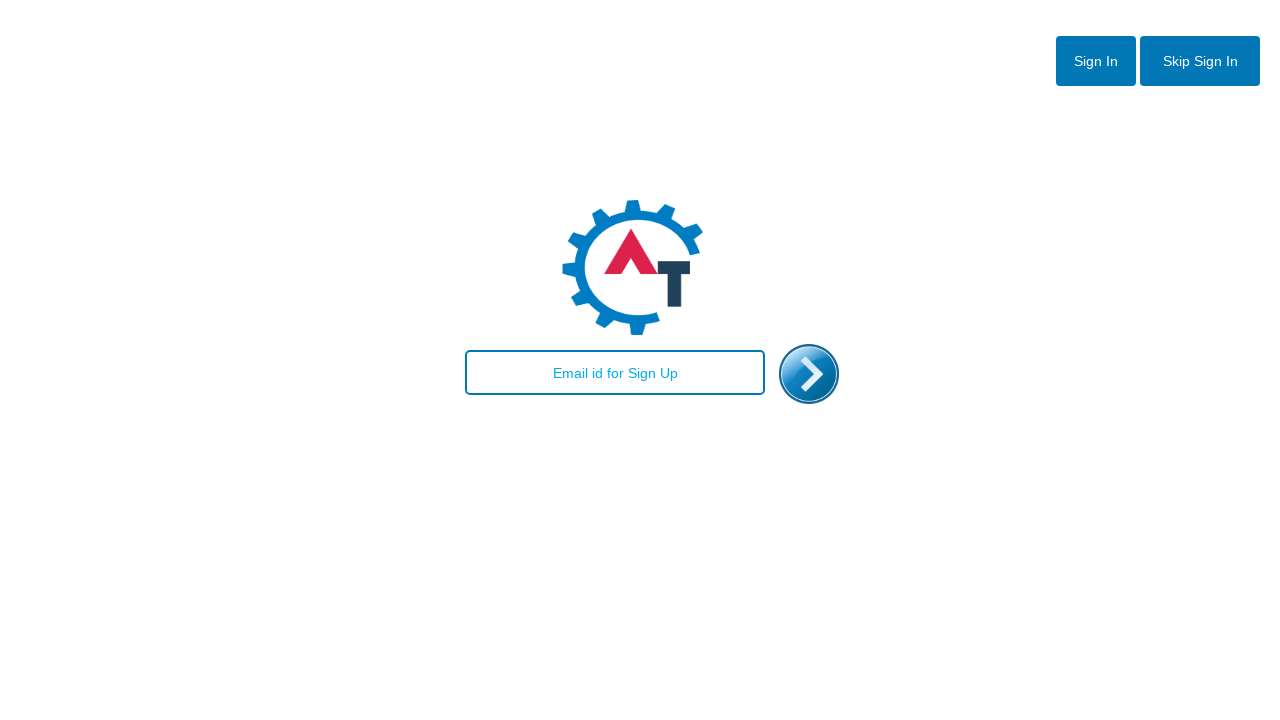

Clicked on the enter/start image button to access main content at (809, 374) on #enterimg
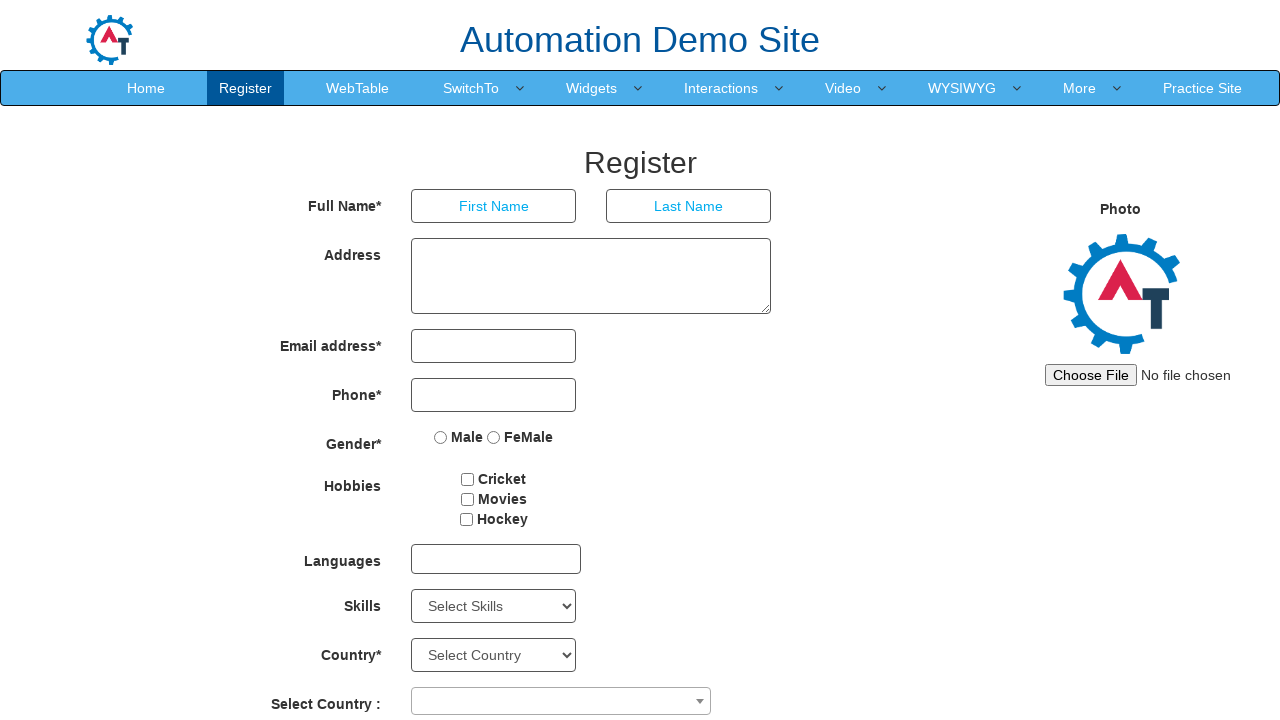

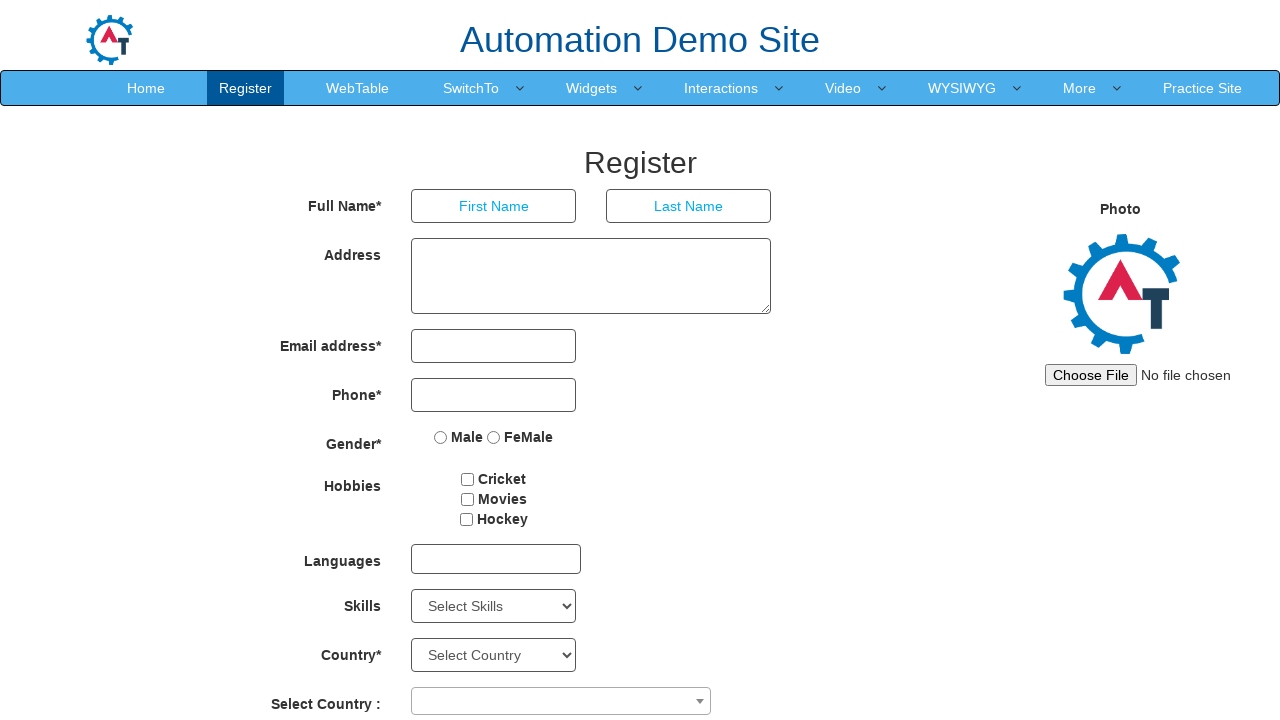